Tests a text box form by filling in user name, email, current address, and permanent address fields, then submitting the form and verifying the output contains the entered name.

Starting URL: https://demoqa.com/text-box

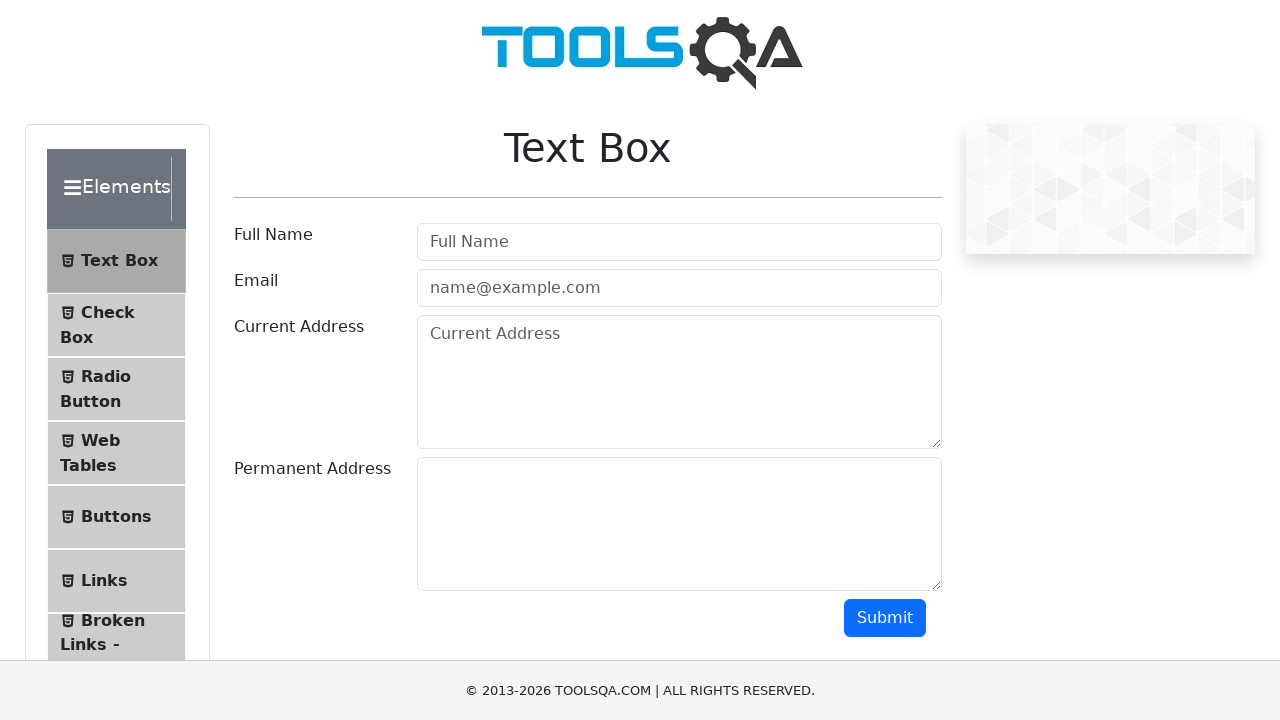

Filled user name field with 'Вася' on #userName
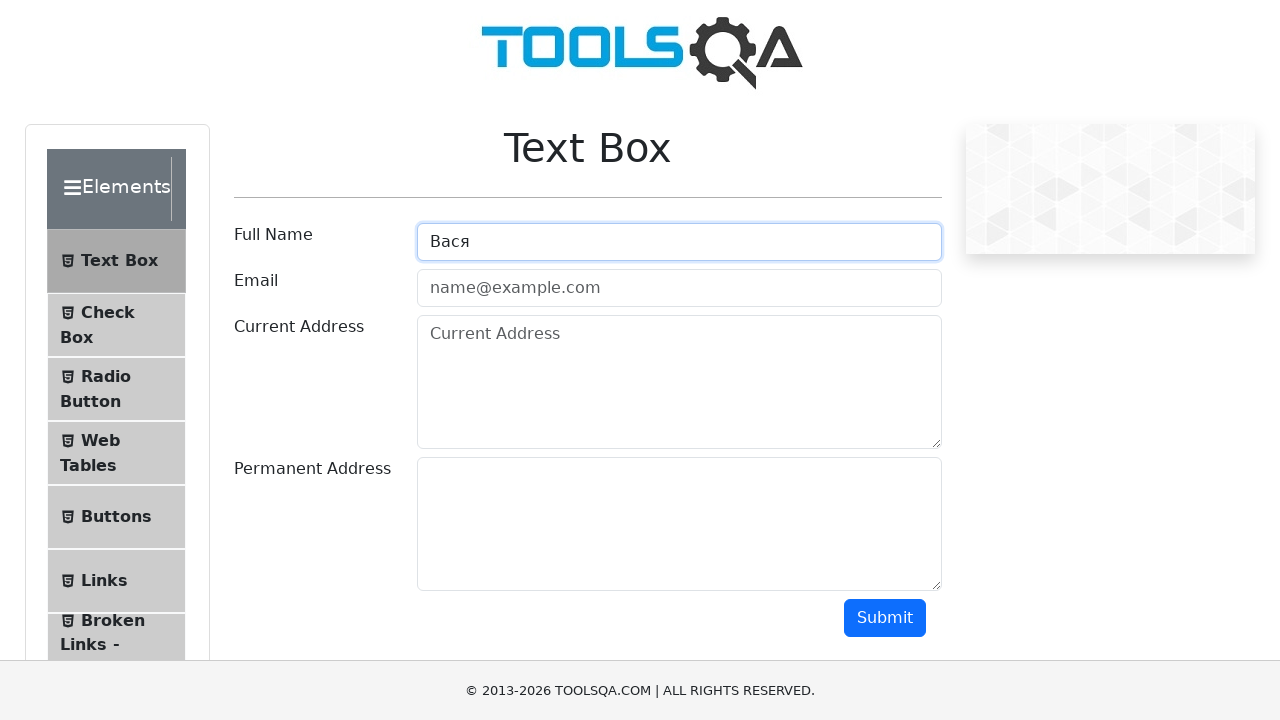

Filled email field with 'mail@mail.com' on #userEmail
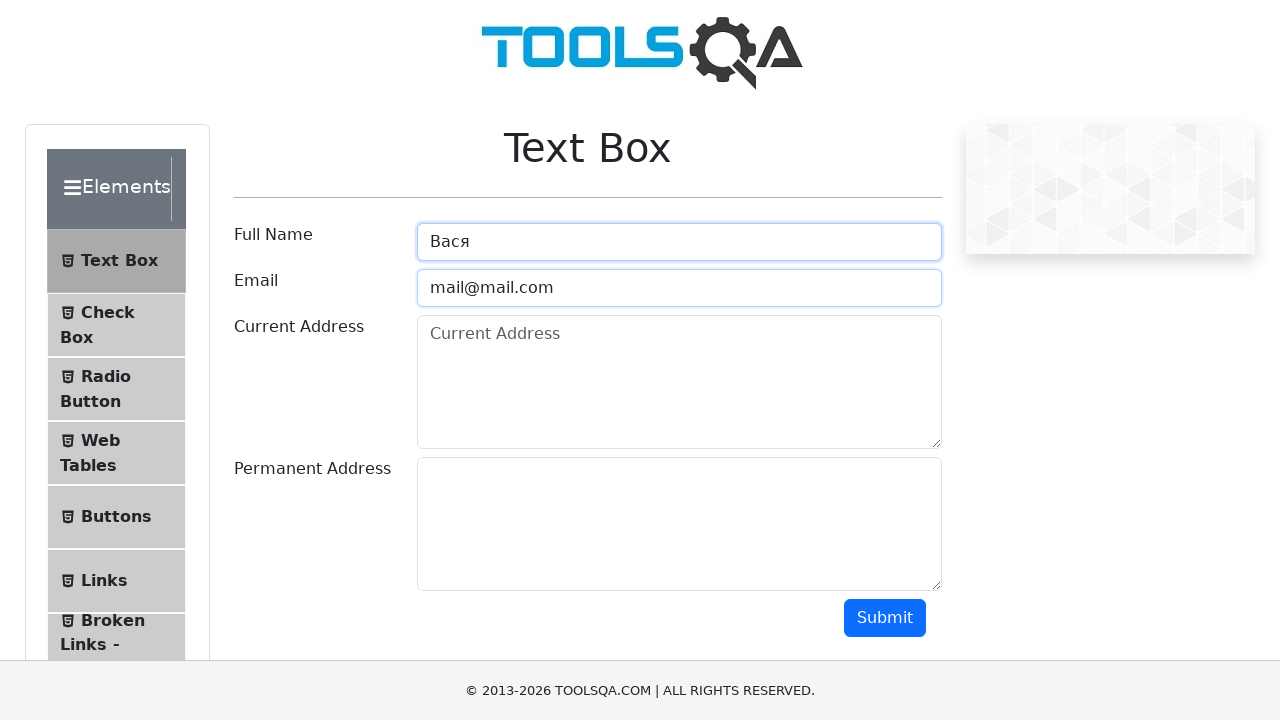

Filled current address field with 'here' on #currentAddress
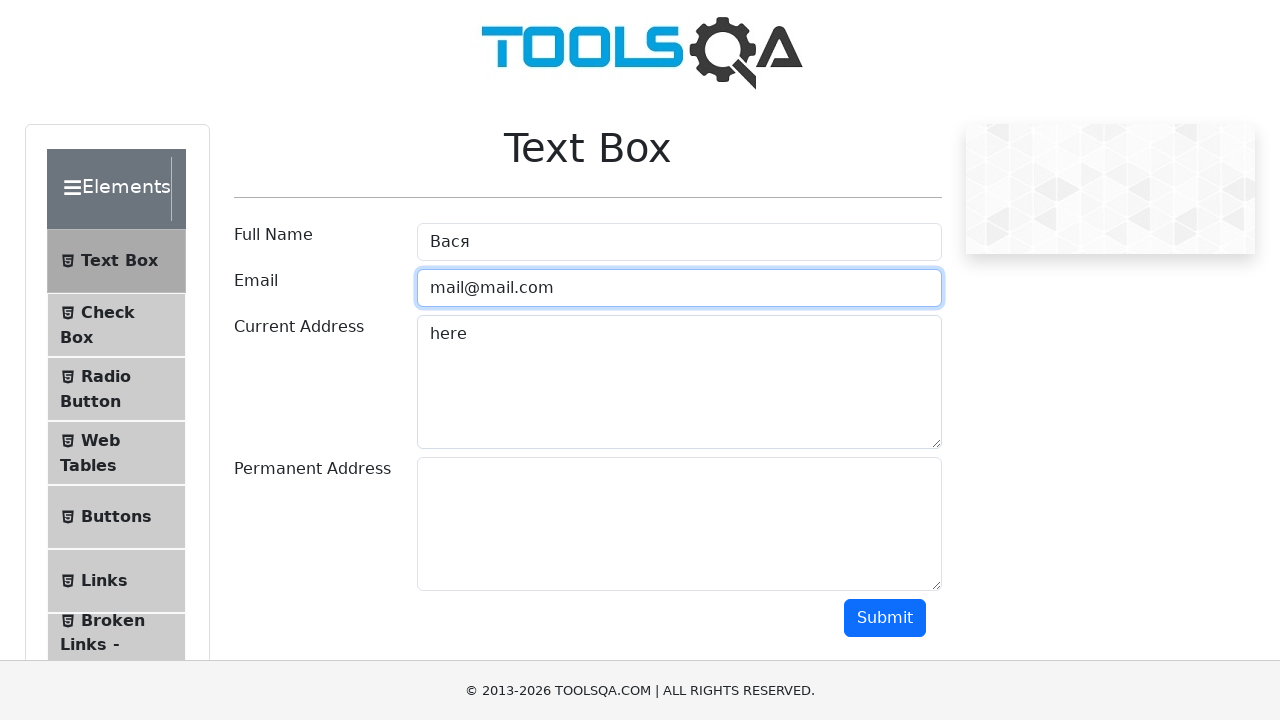

Filled permanent address field with 'nowhere' on #permanentAddress
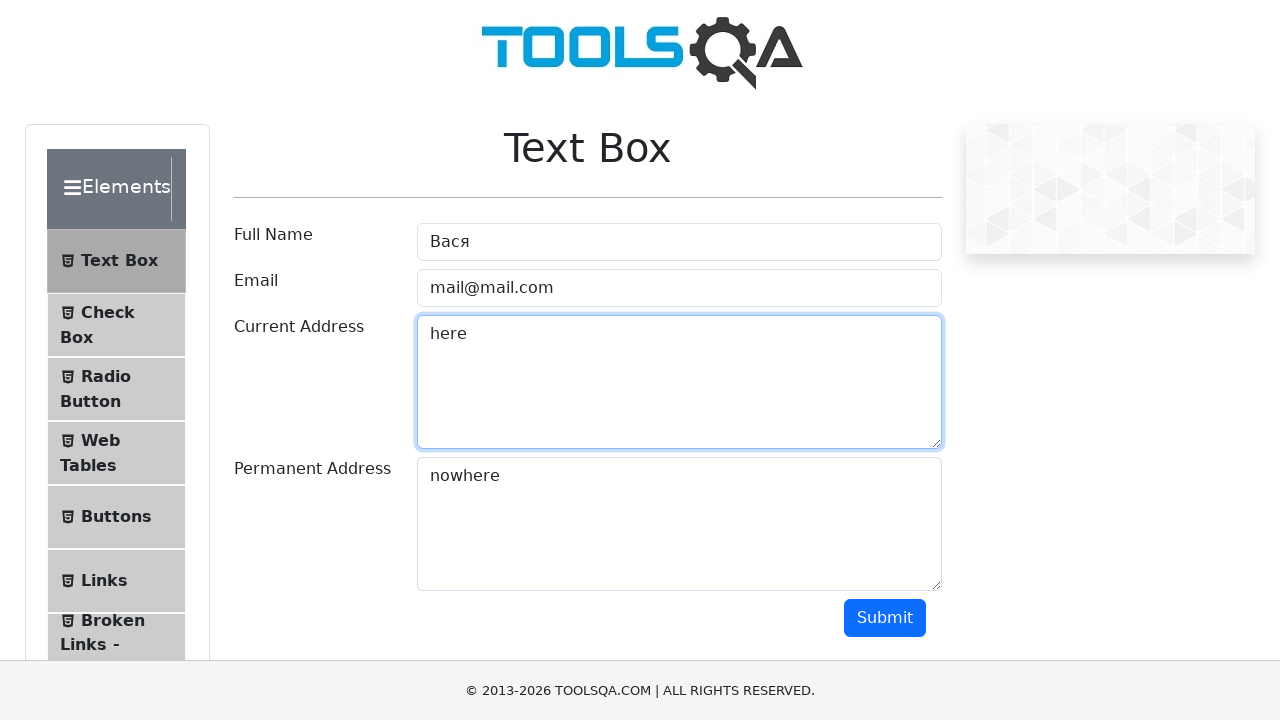

Clicked the submit button at (885, 618) on #submit
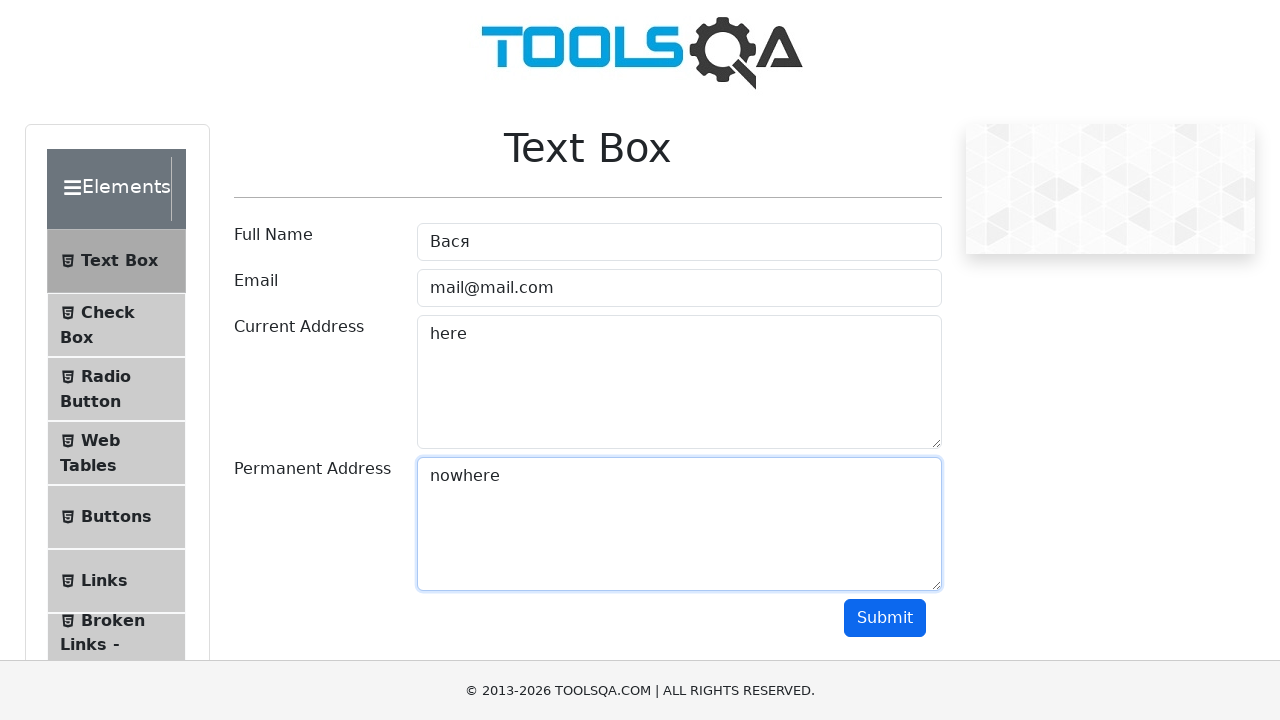

Verified output contains the entered name 'Вася'
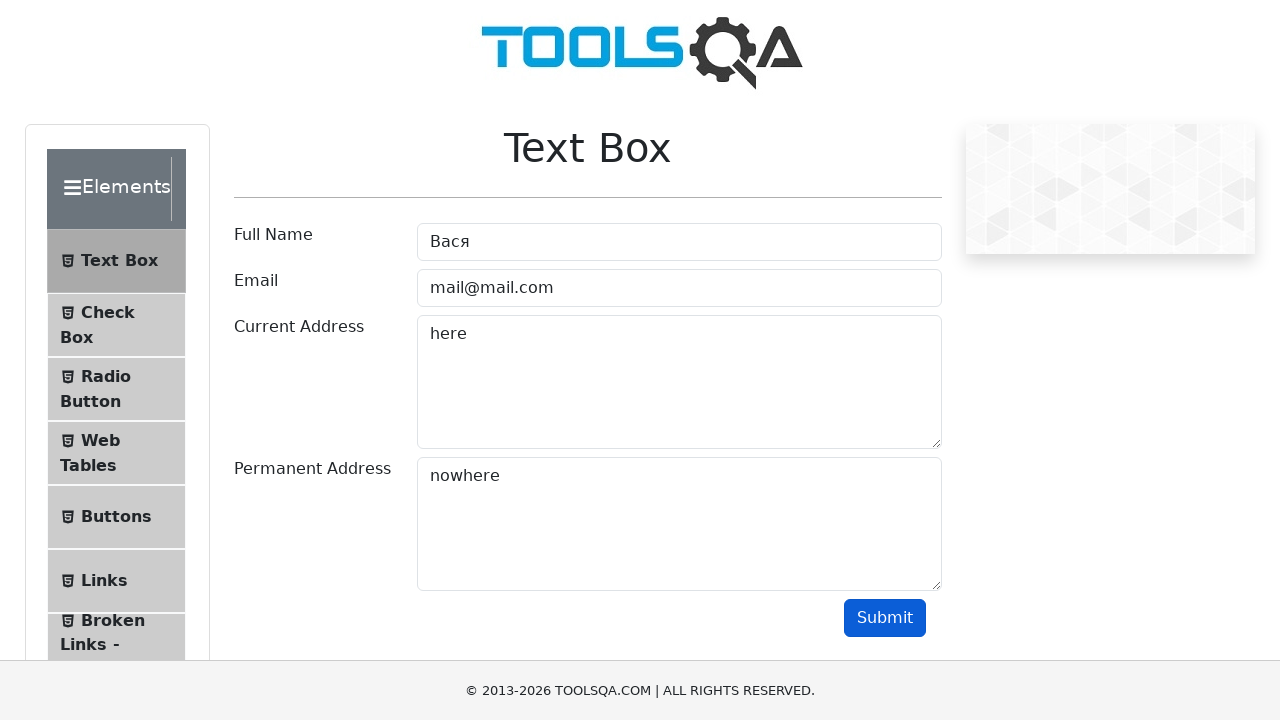

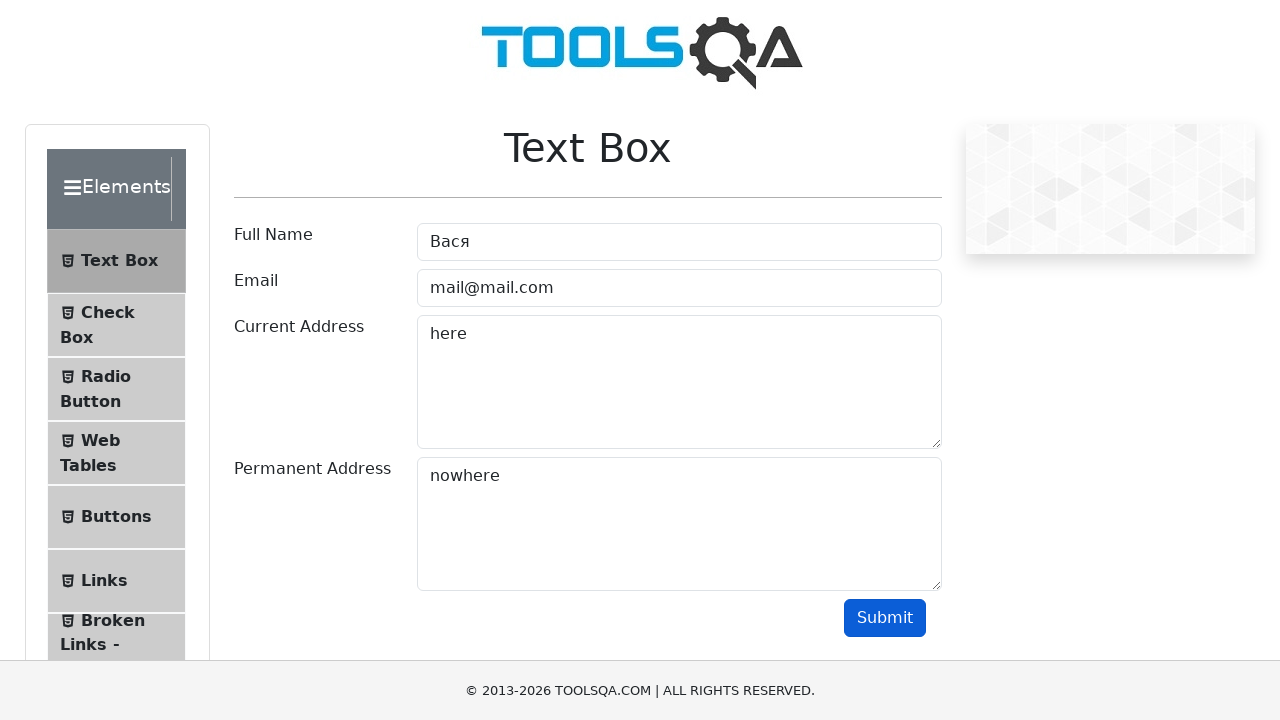